Tests checkbox functionality by selecting all checkboxes, deselecting them, and then selecting only a specific checkbox (option3) while validating each state change.

Starting URL: https://rahulshettyacademy.com/AutomationPractice/

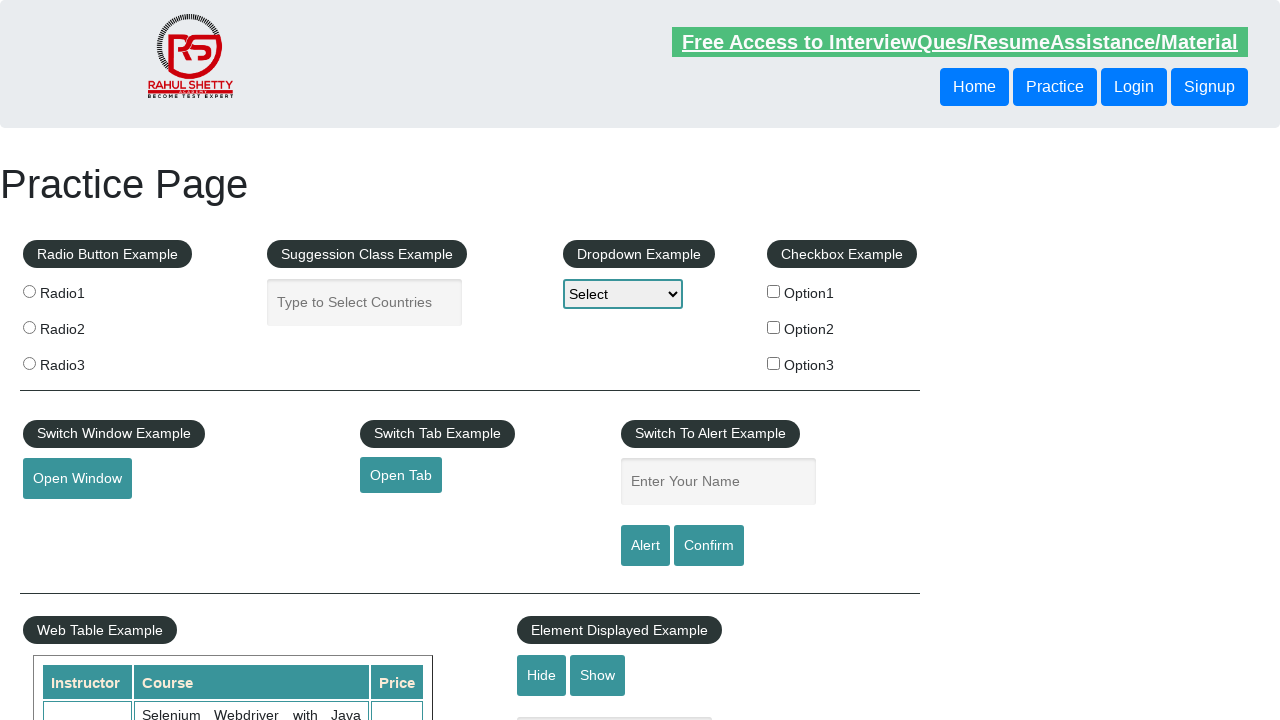

Navigated to https://rahulshettyacademy.com/AutomationPractice/
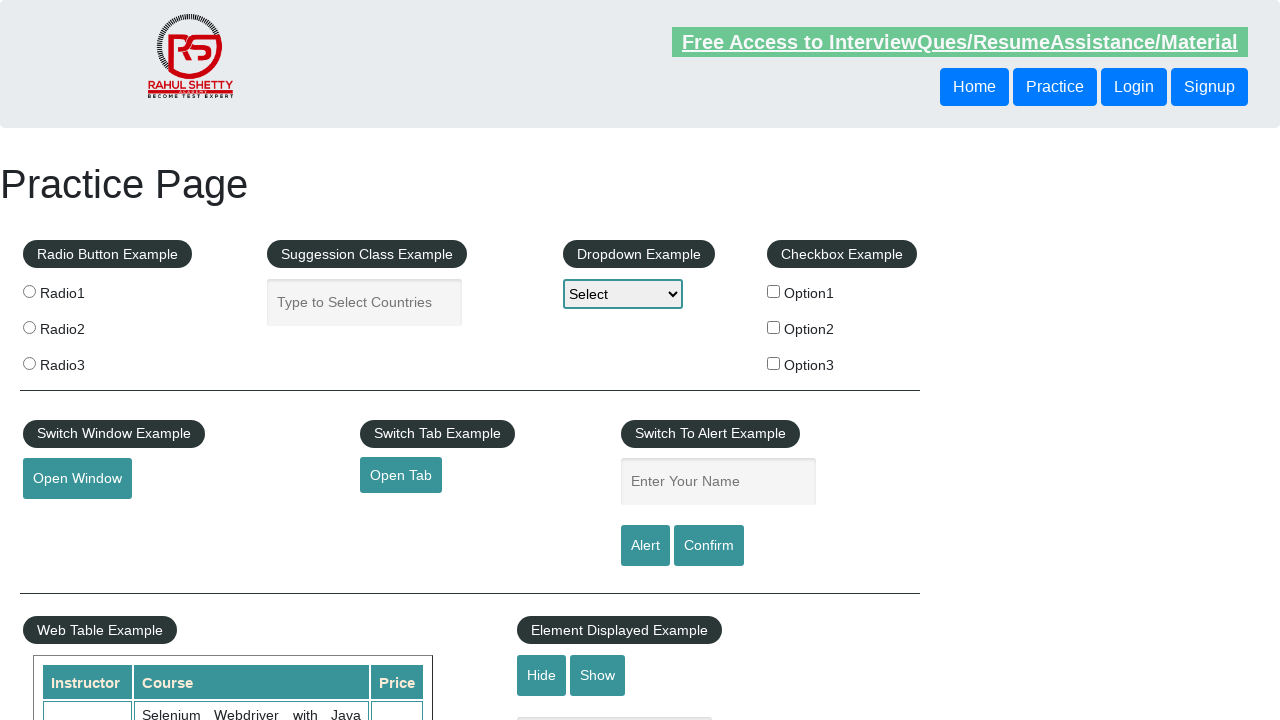

Located all checkboxes on the page
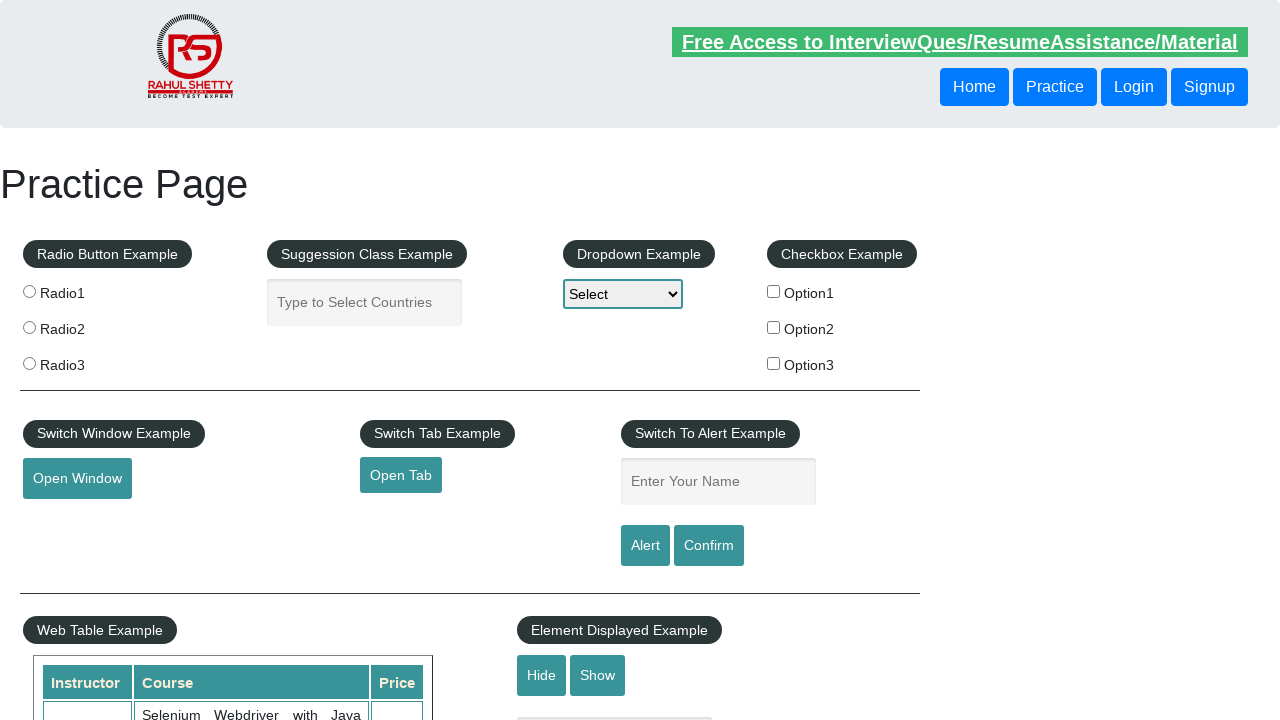

Found 3 checkboxes
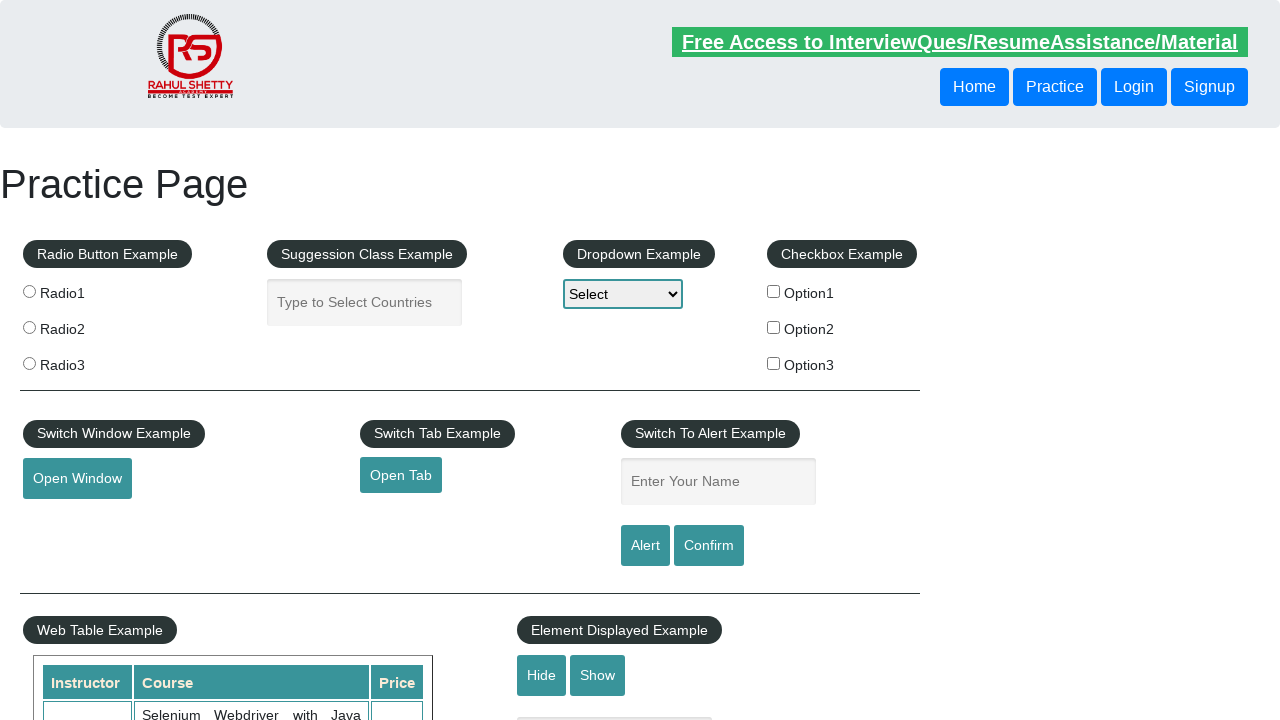

Clicked checkbox at index 0 to select it at (774, 291) on xpath=//input[@type='checkbox'] >> nth=0
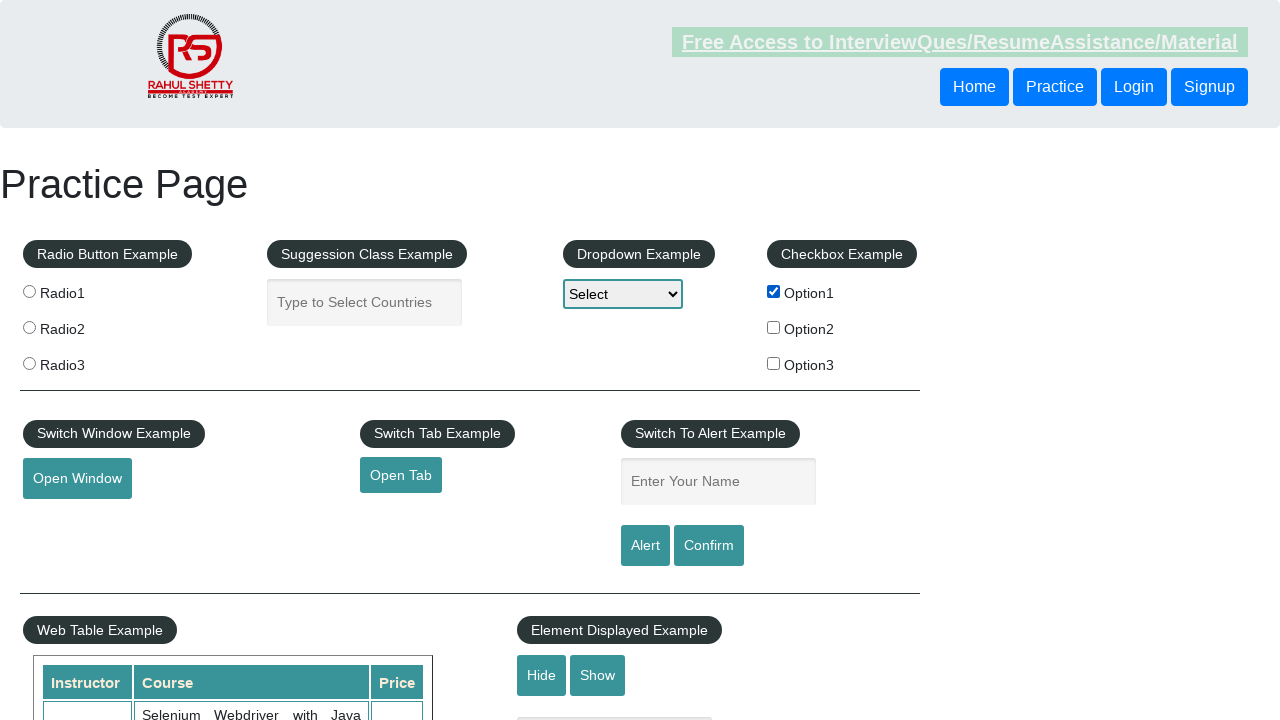

Validated checkbox at index 0 is checked
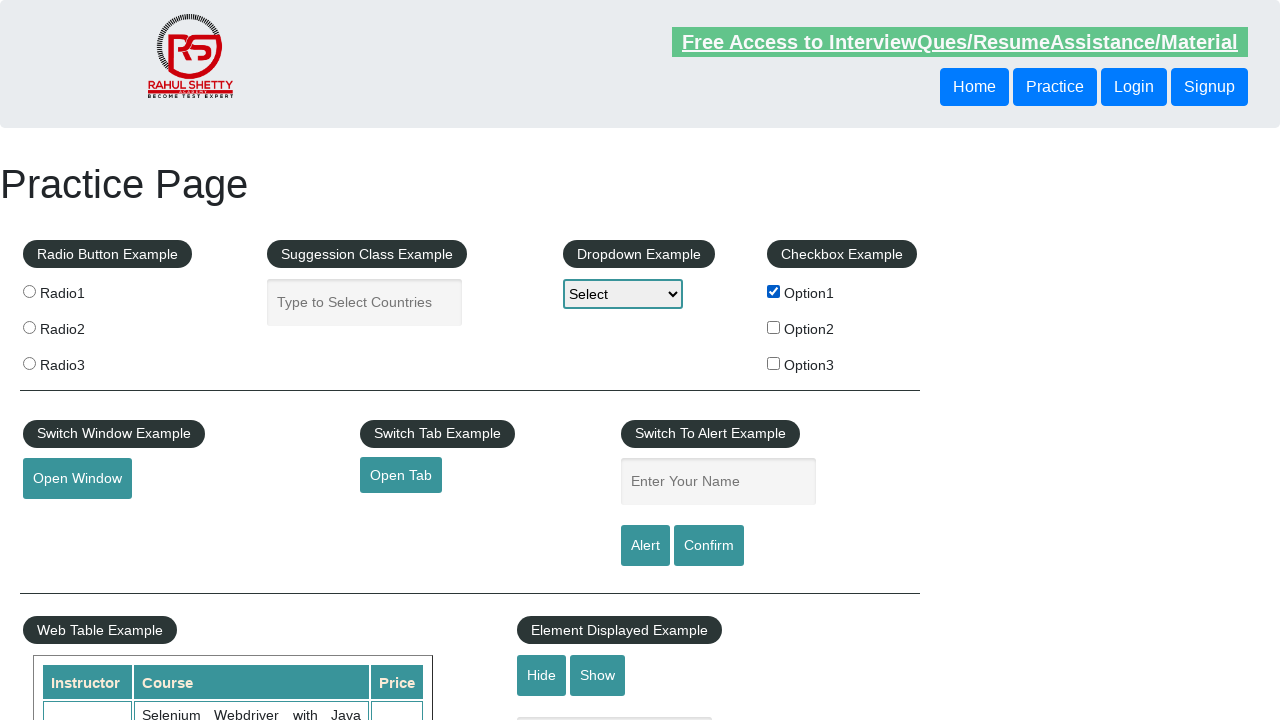

Clicked checkbox at index 1 to select it at (774, 327) on xpath=//input[@type='checkbox'] >> nth=1
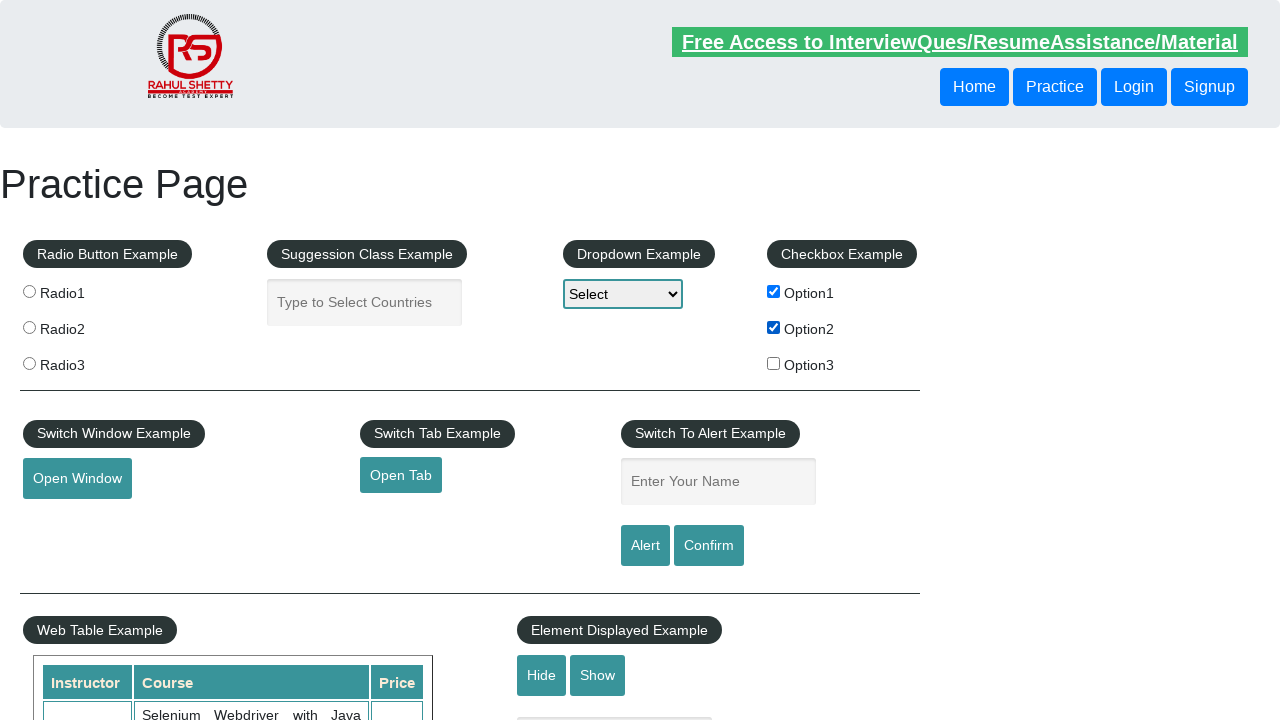

Validated checkbox at index 1 is checked
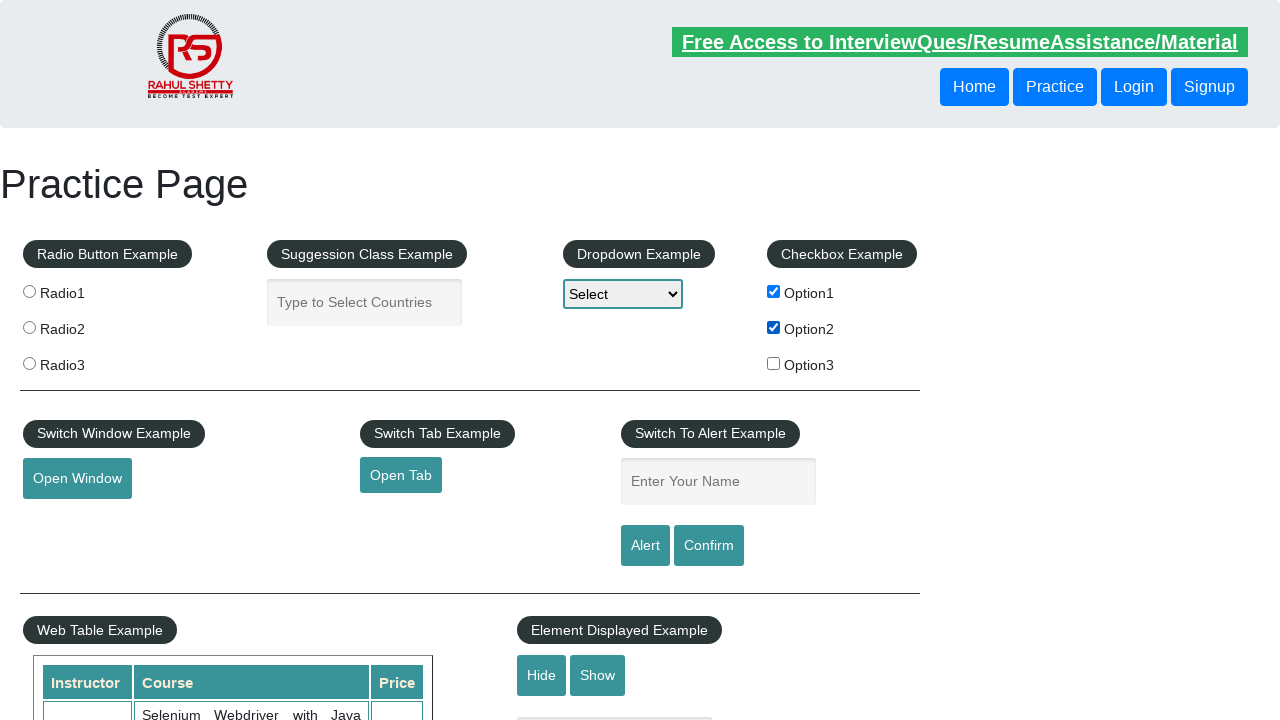

Clicked checkbox at index 2 to select it at (774, 363) on xpath=//input[@type='checkbox'] >> nth=2
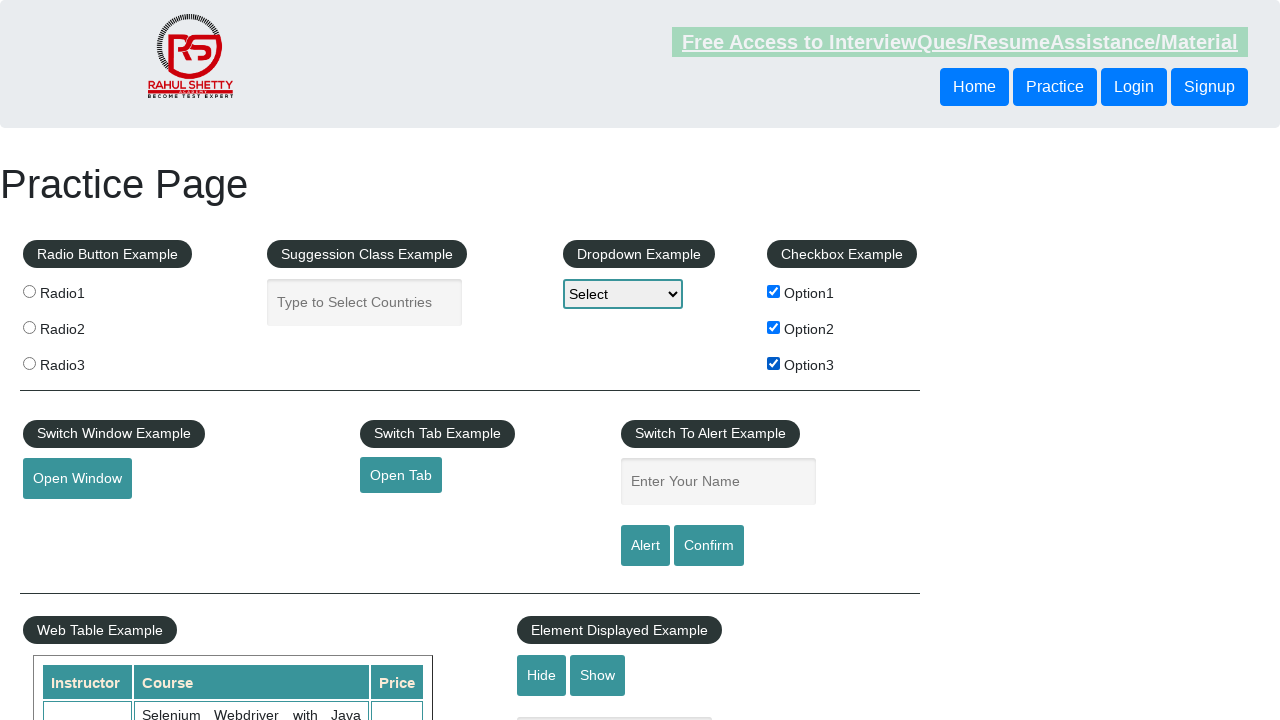

Validated checkbox at index 2 is checked
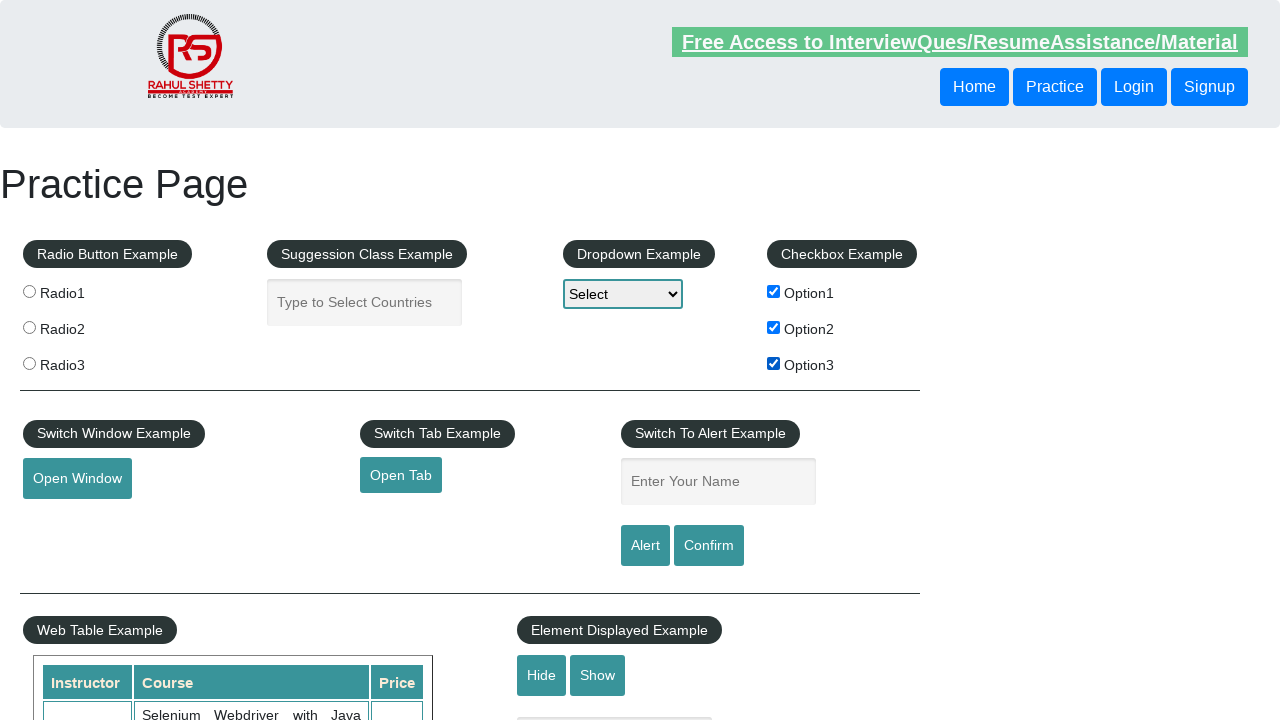

Clicked checkbox at index 0 to deselect it at (774, 291) on xpath=//input[@type='checkbox'] >> nth=0
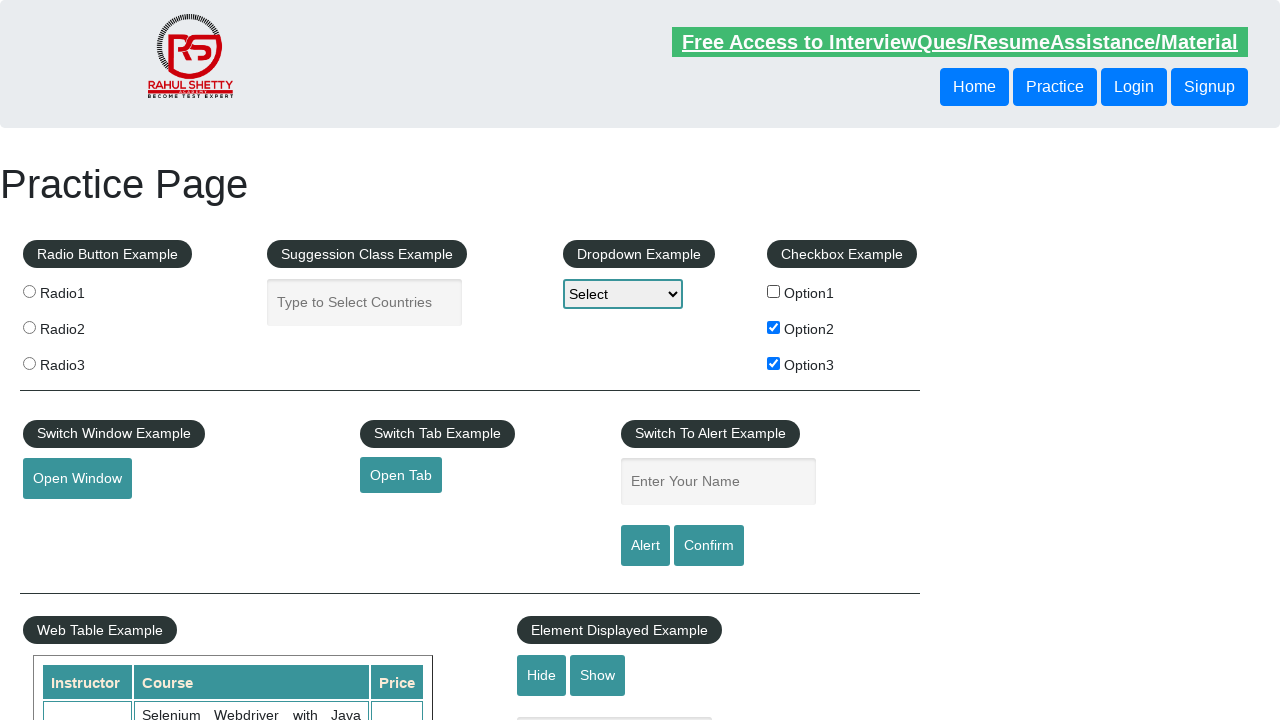

Validated checkbox at index 0 is unchecked
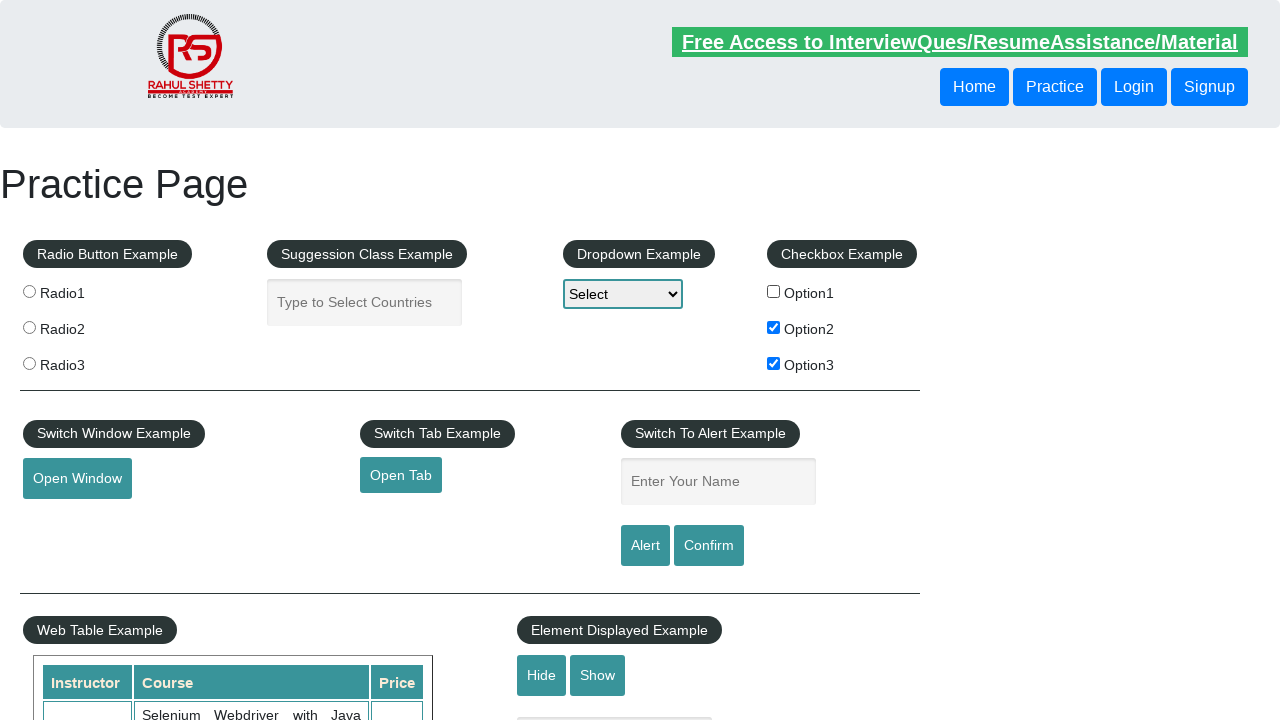

Clicked checkbox at index 1 to deselect it at (774, 327) on xpath=//input[@type='checkbox'] >> nth=1
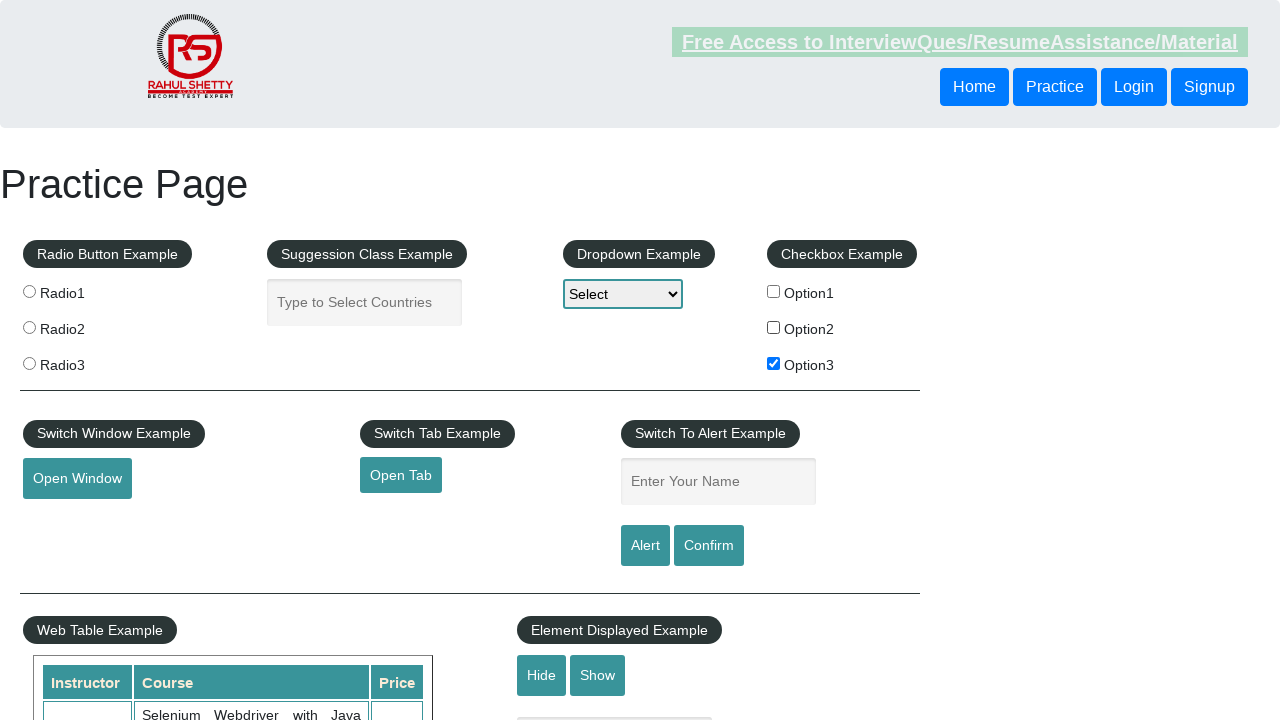

Validated checkbox at index 1 is unchecked
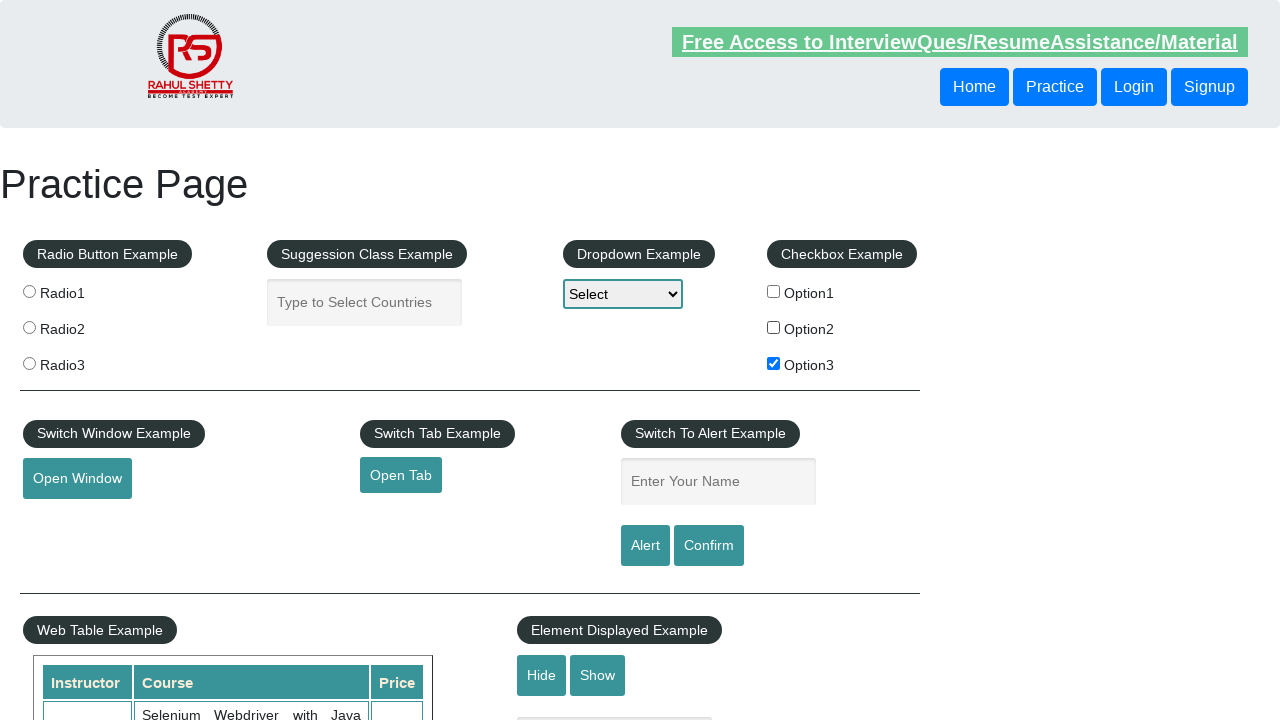

Clicked checkbox at index 2 to deselect it at (774, 363) on xpath=//input[@type='checkbox'] >> nth=2
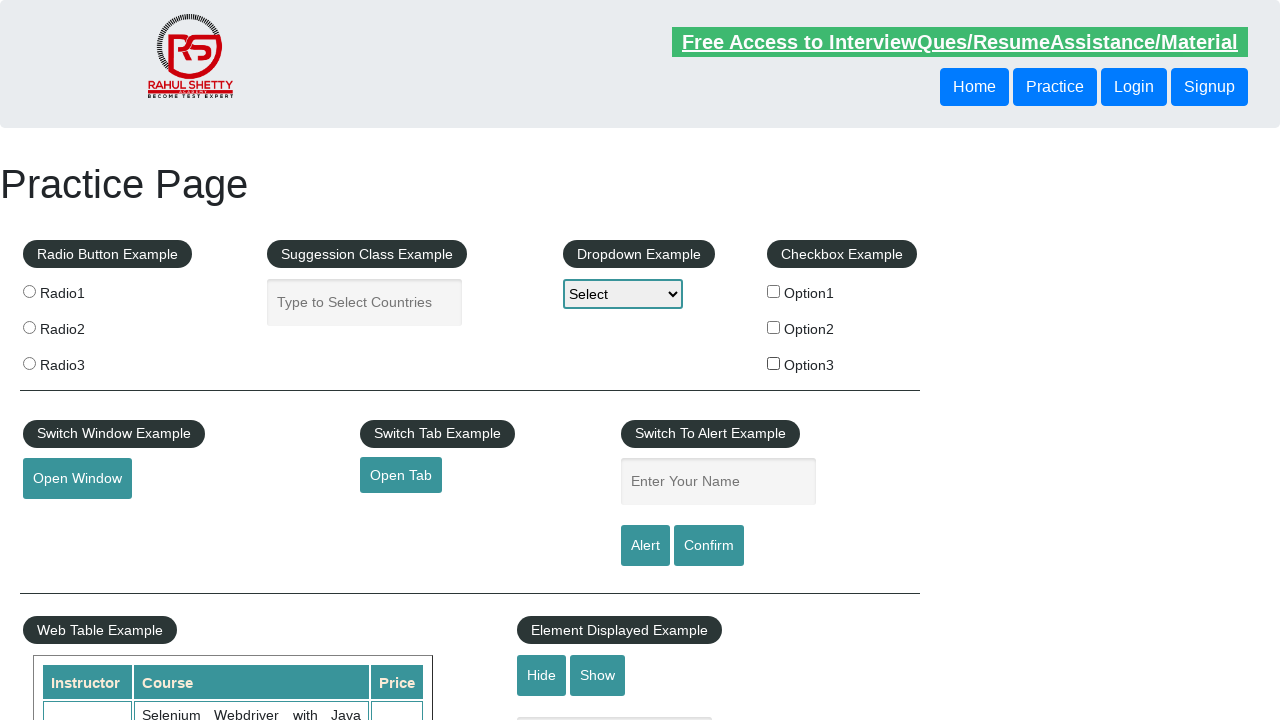

Validated checkbox at index 2 is unchecked
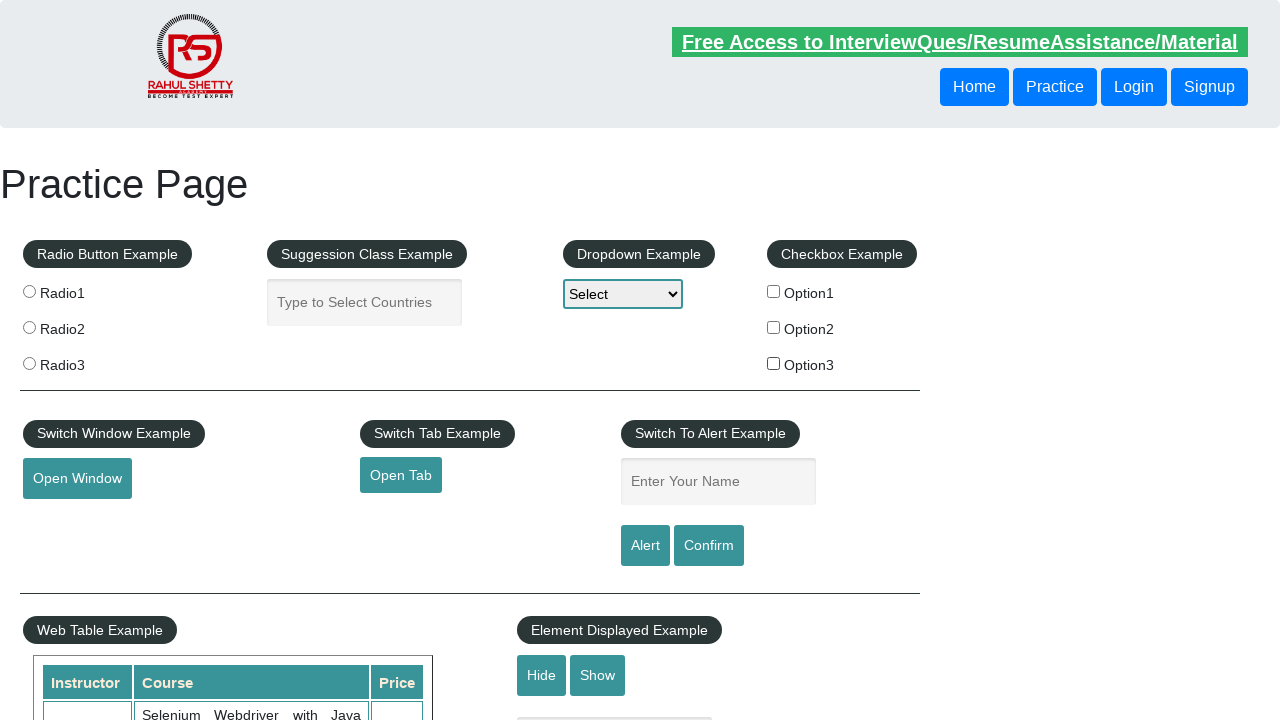

Checking value of checkbox at index 0
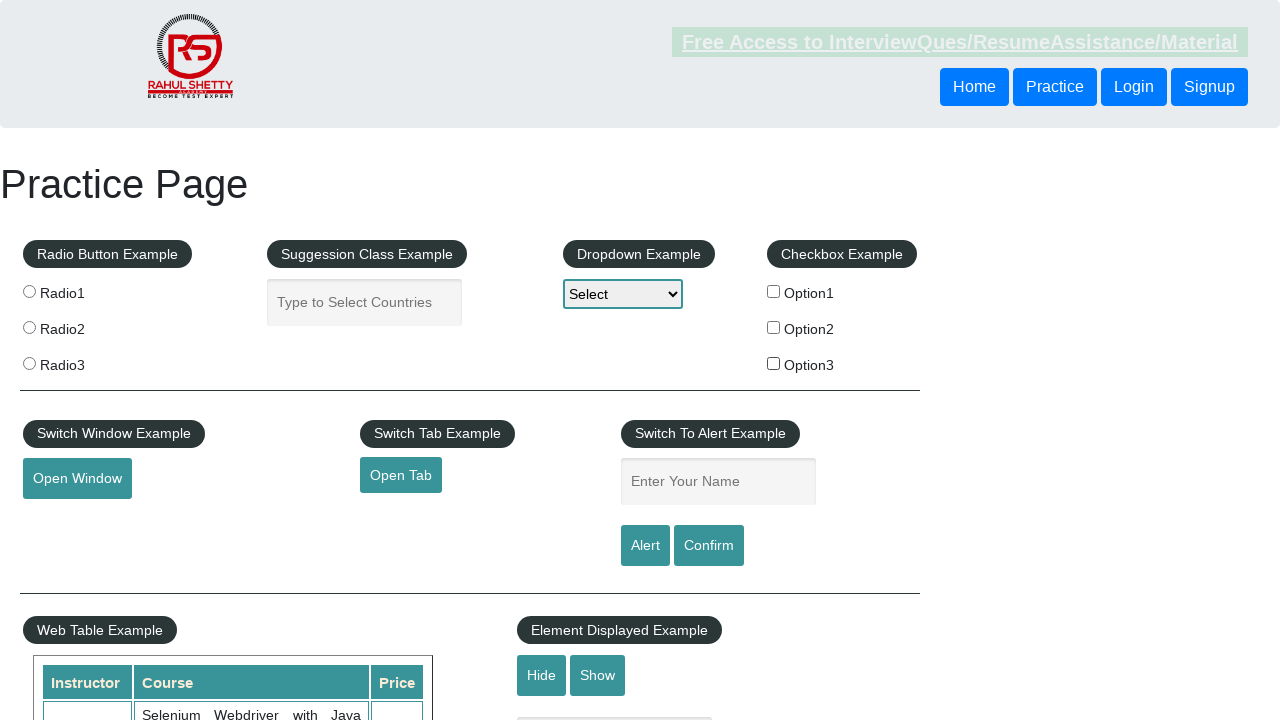

Checking value of checkbox at index 1
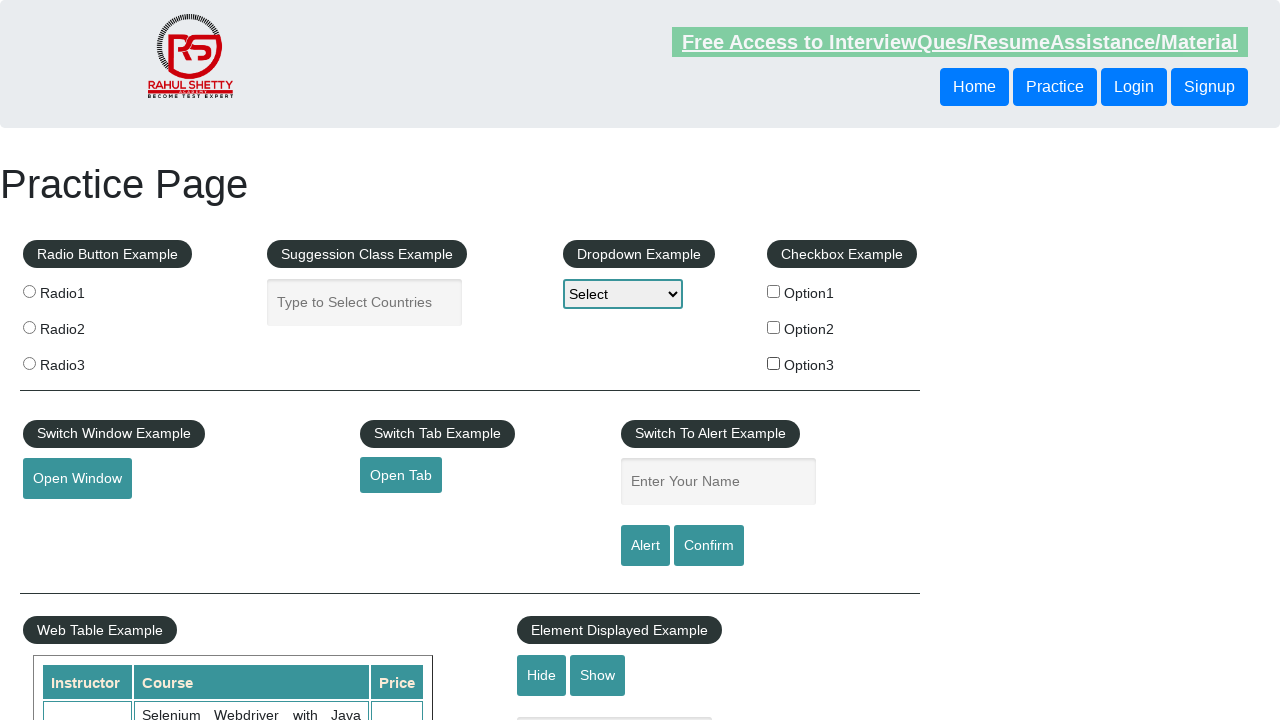

Checking value of checkbox at index 2
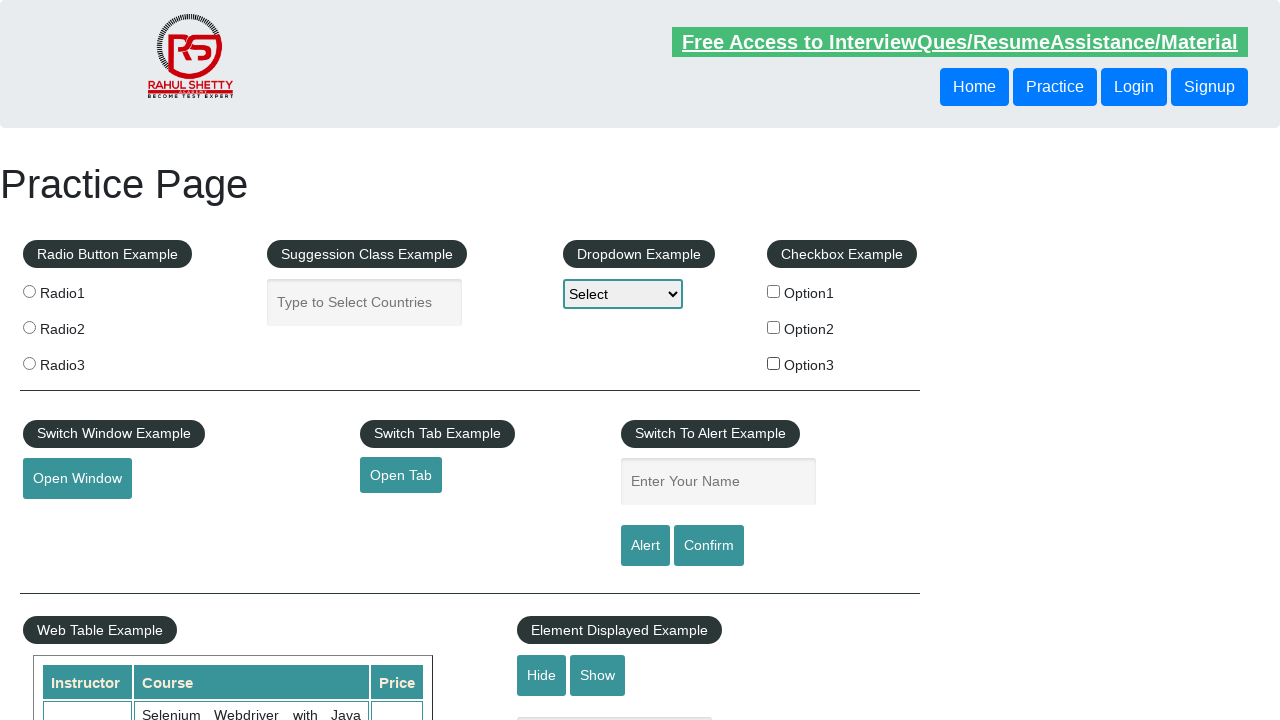

Clicked option3 checkbox to select it at (774, 363) on xpath=//input[@type='checkbox'] >> nth=2
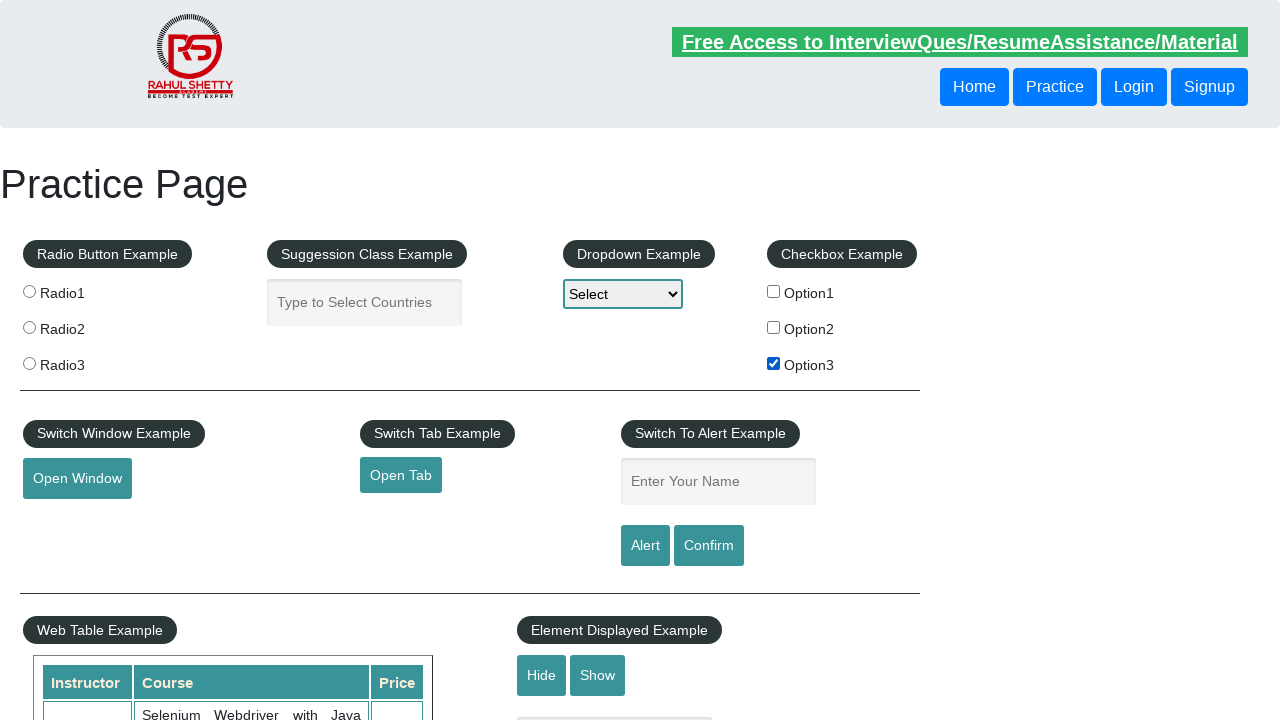

Validated option3 checkbox is checked
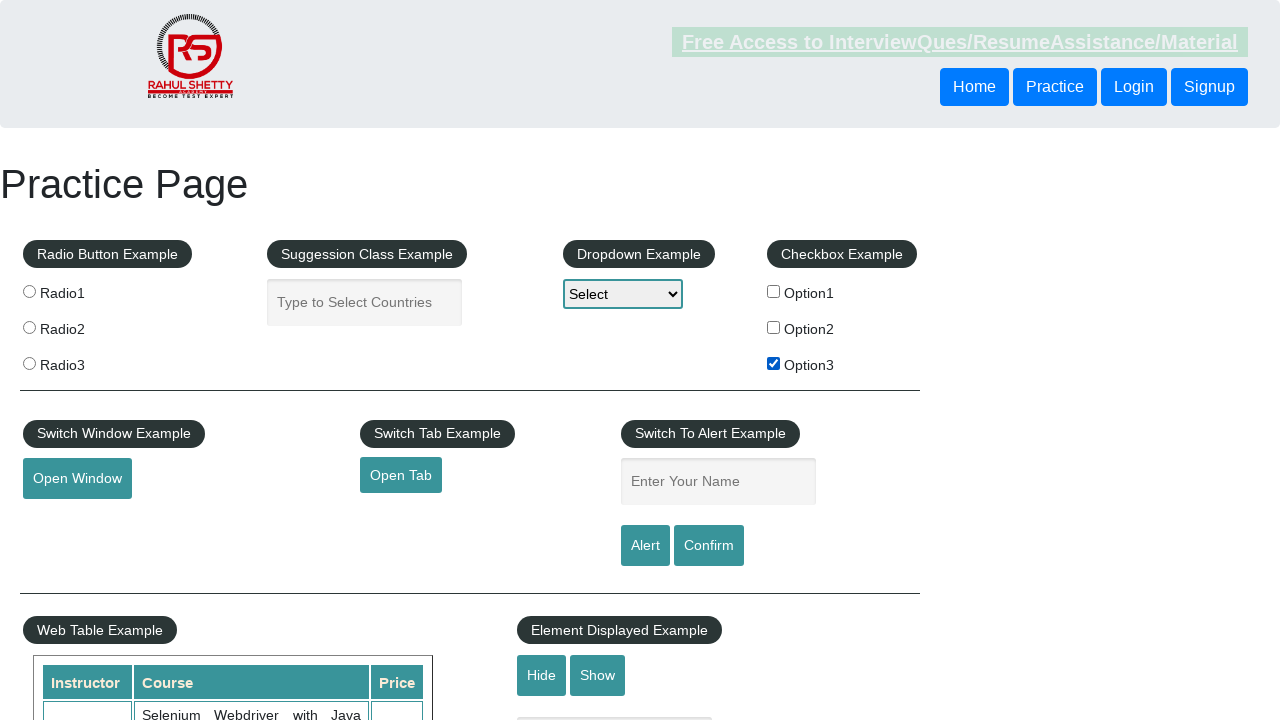

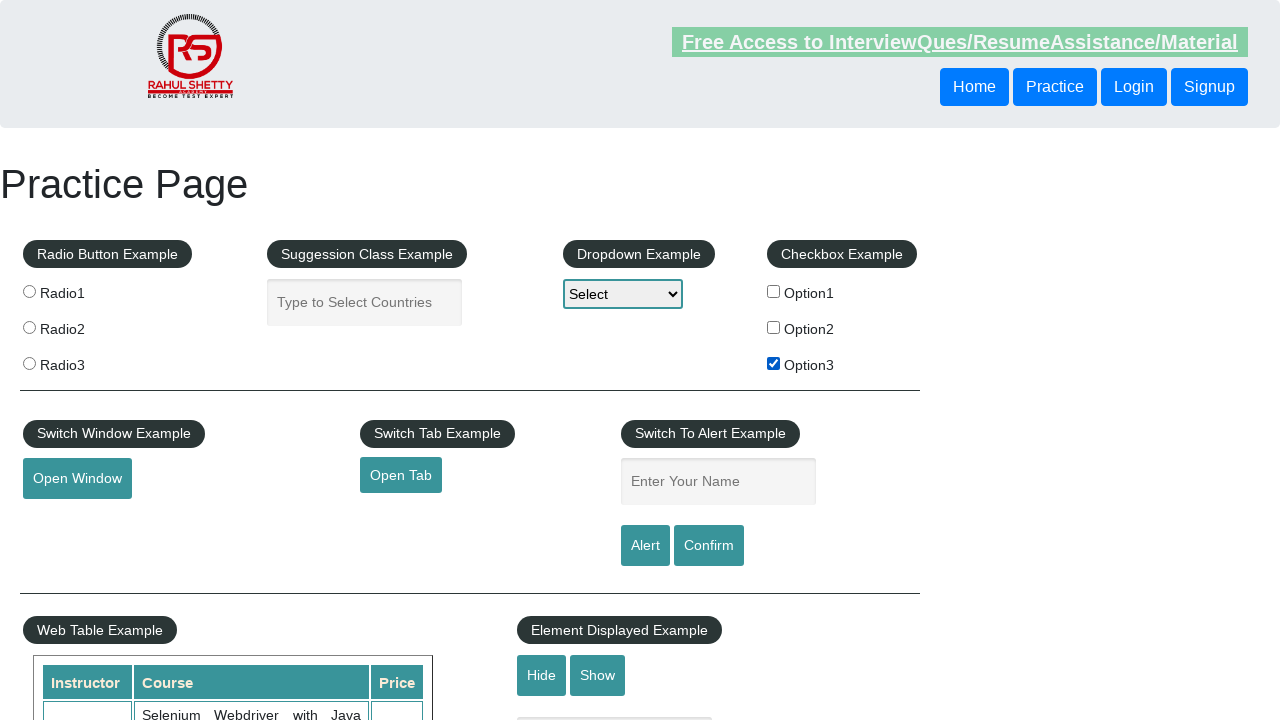